Tests marking all todo items as completed using the toggle all checkbox

Starting URL: https://demo.playwright.dev/todomvc

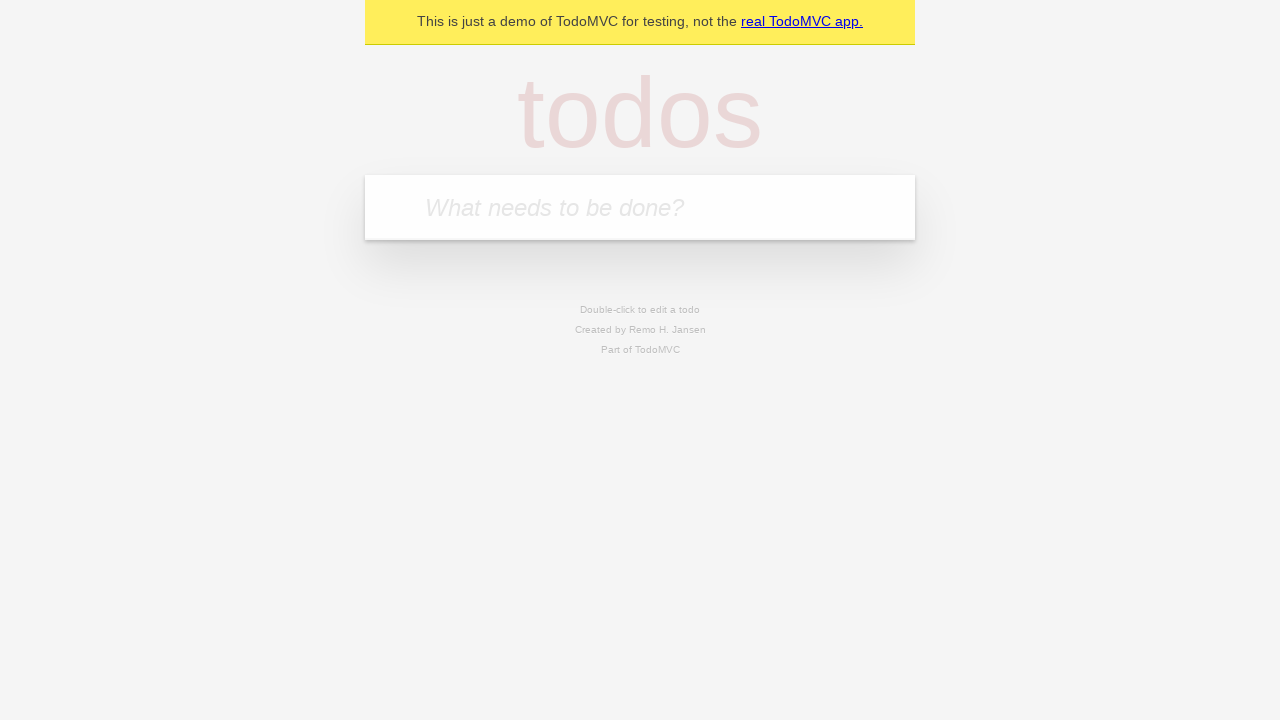

Filled todo input with 'buy some cheese' on internal:attr=[placeholder="What needs to be done?"i]
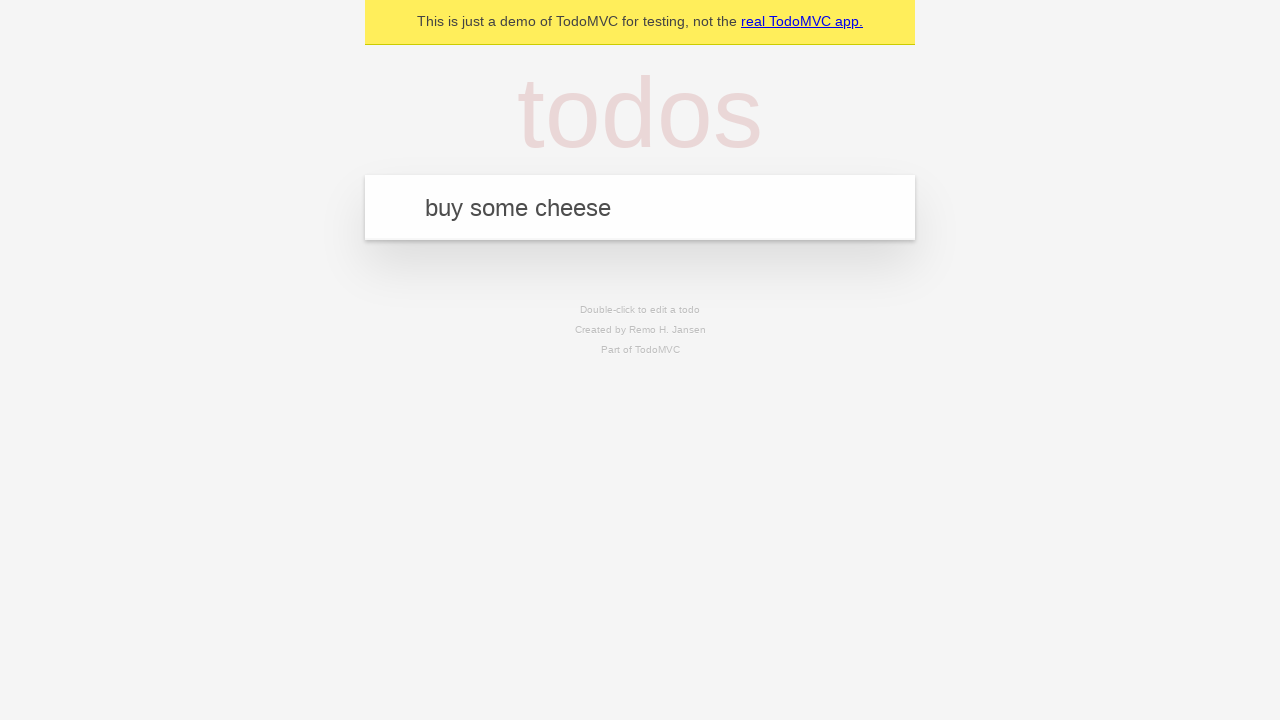

Pressed Enter to create first todo on internal:attr=[placeholder="What needs to be done?"i]
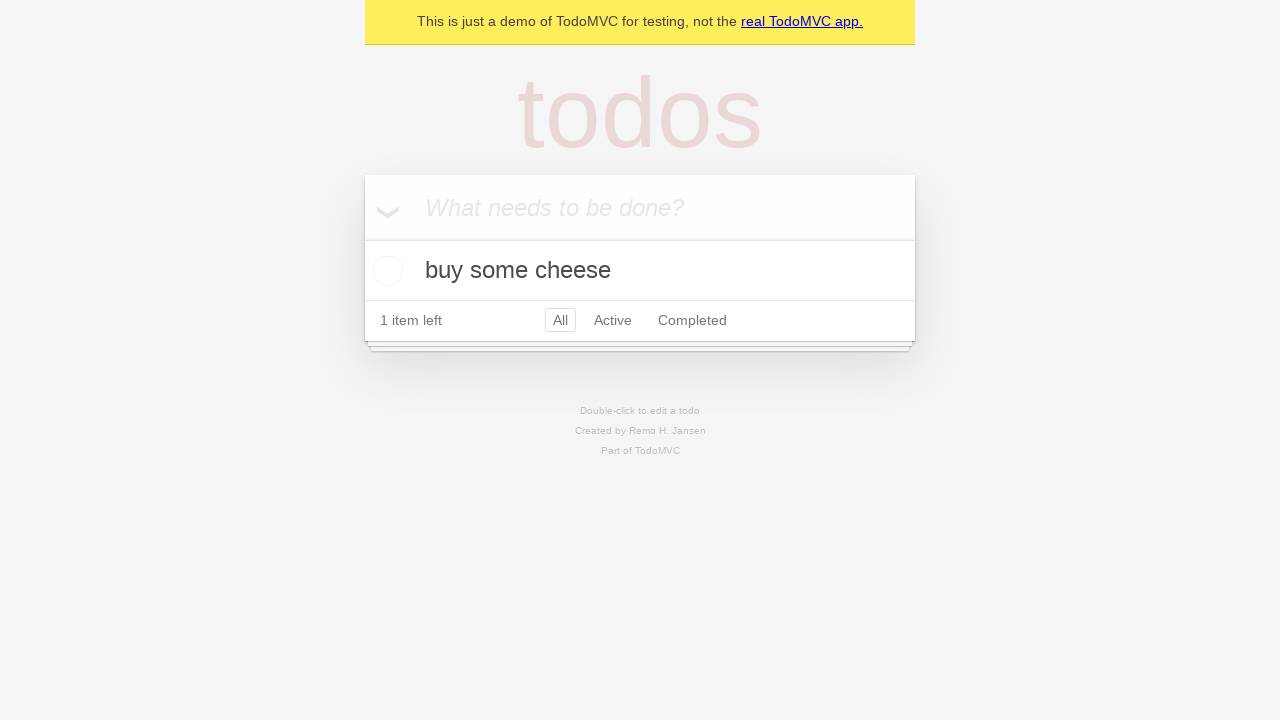

Filled todo input with 'feed the cat' on internal:attr=[placeholder="What needs to be done?"i]
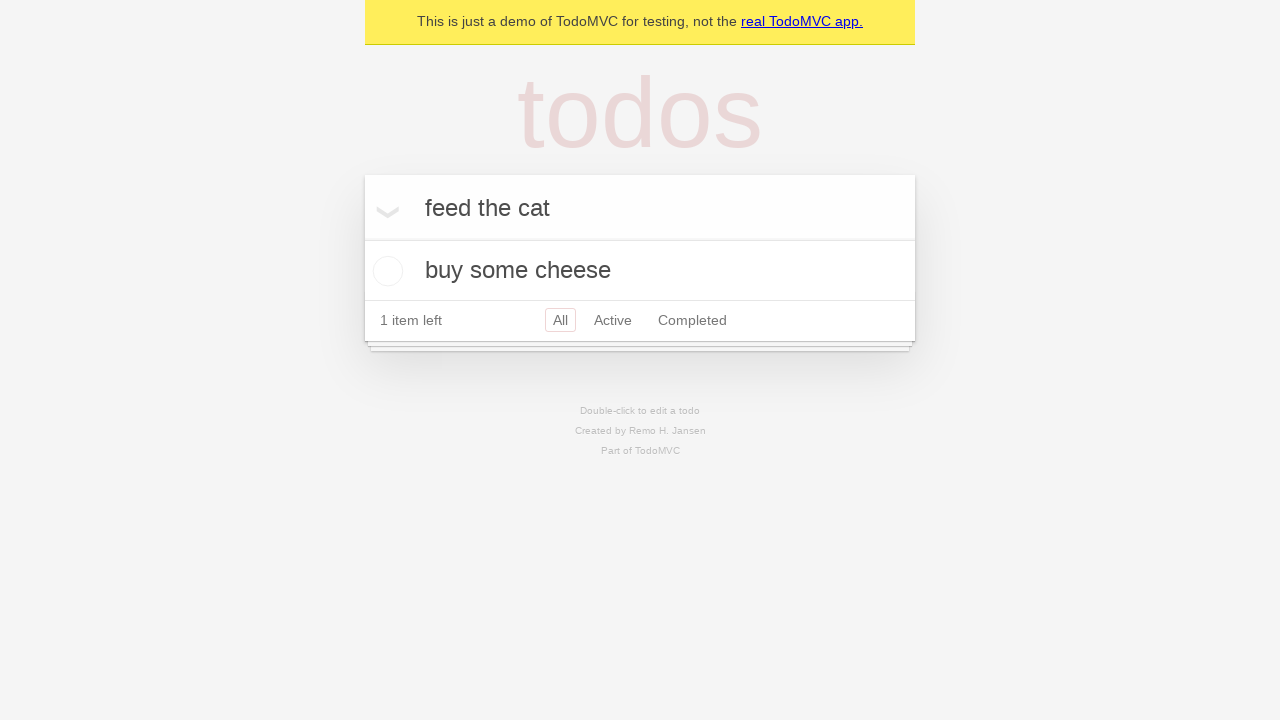

Pressed Enter to create second todo on internal:attr=[placeholder="What needs to be done?"i]
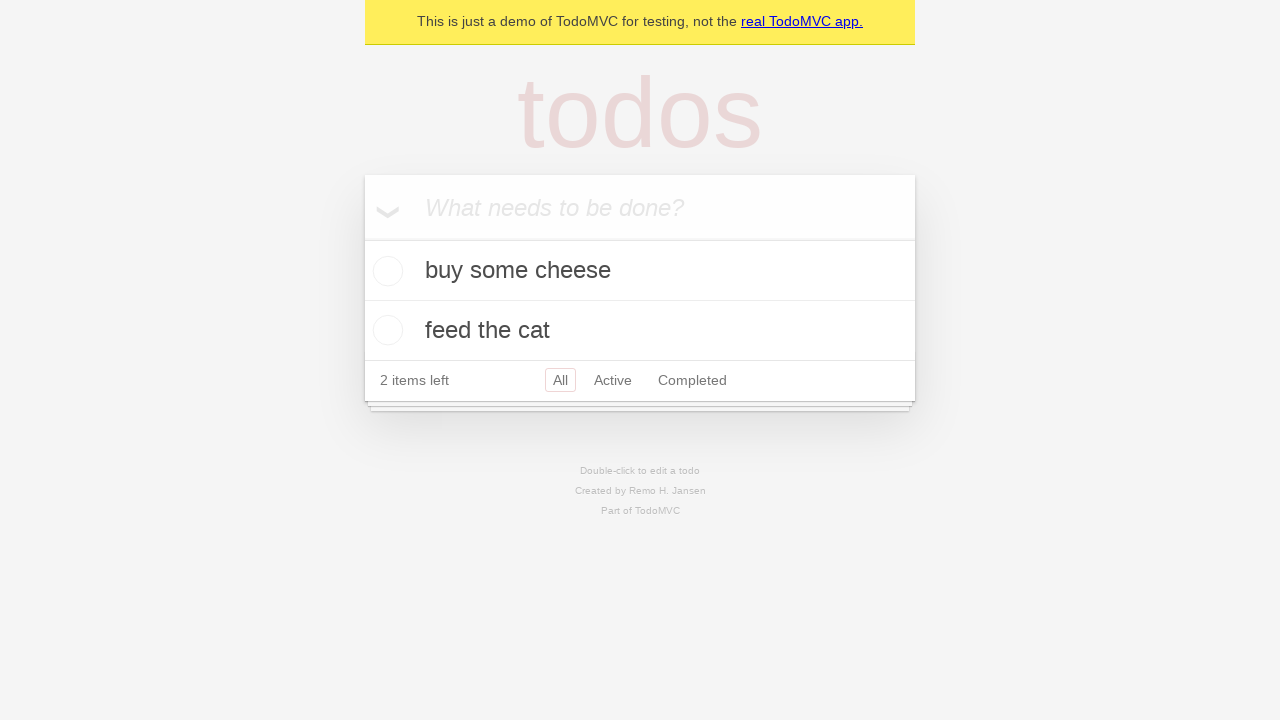

Filled todo input with 'book a doctors appointment' on internal:attr=[placeholder="What needs to be done?"i]
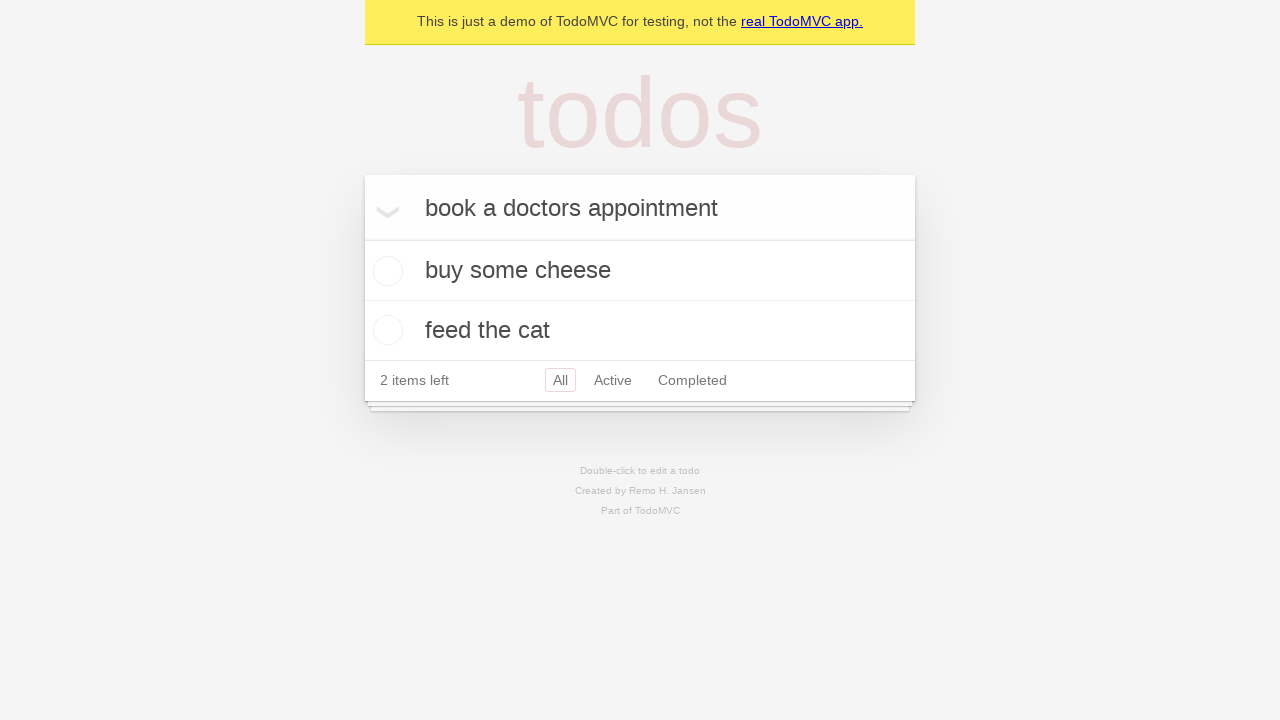

Pressed Enter to create third todo on internal:attr=[placeholder="What needs to be done?"i]
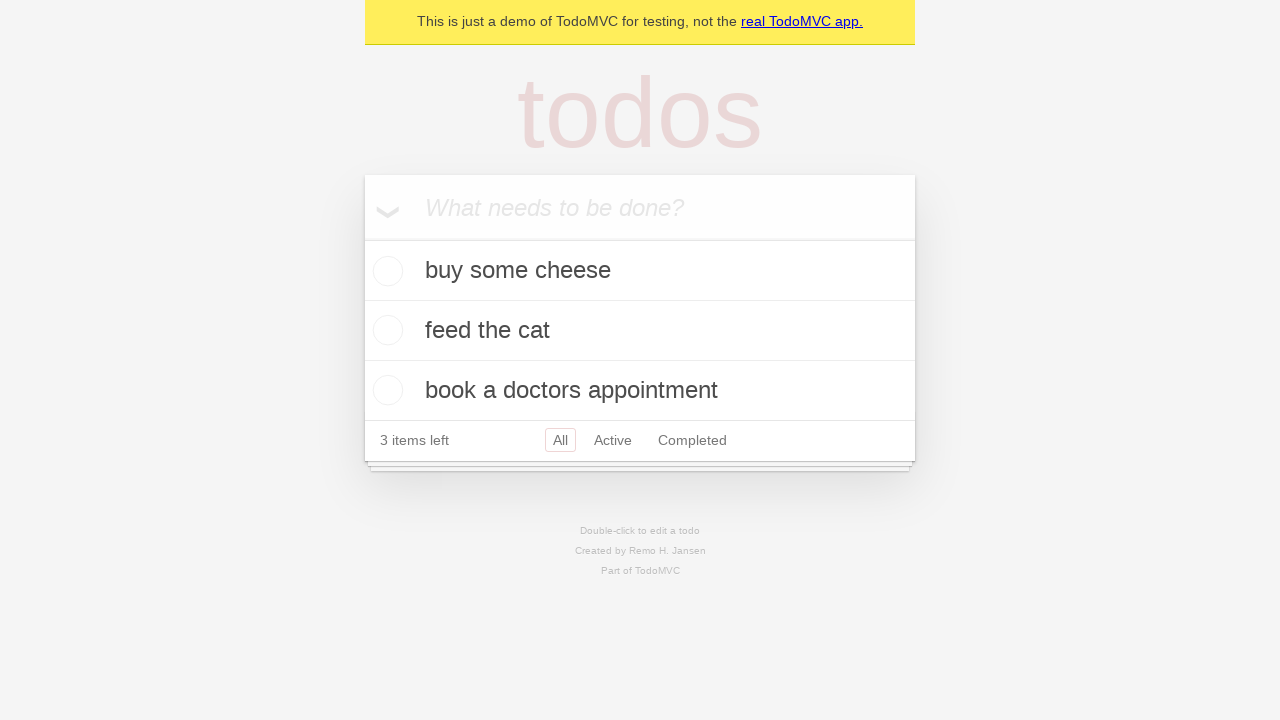

Waited for all 3 todos to be created
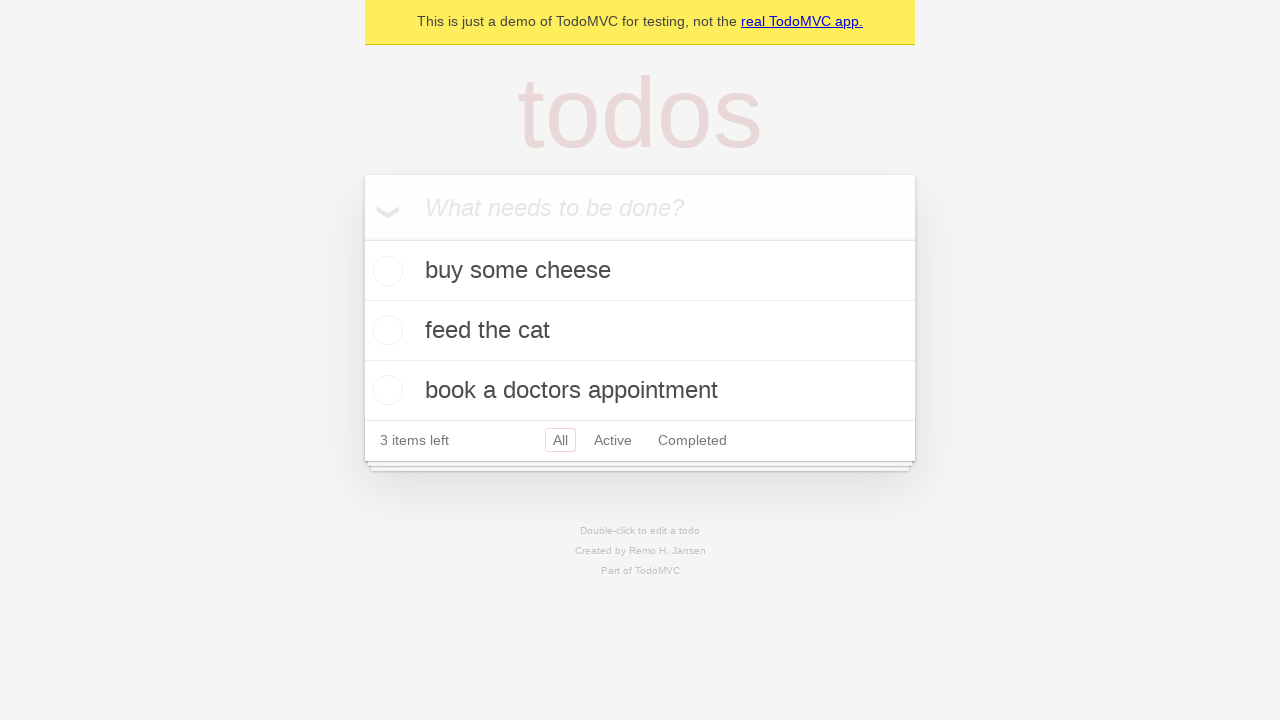

Clicked 'Mark all as complete' checkbox to complete all todos at (362, 238) on internal:label="Mark all as complete"i
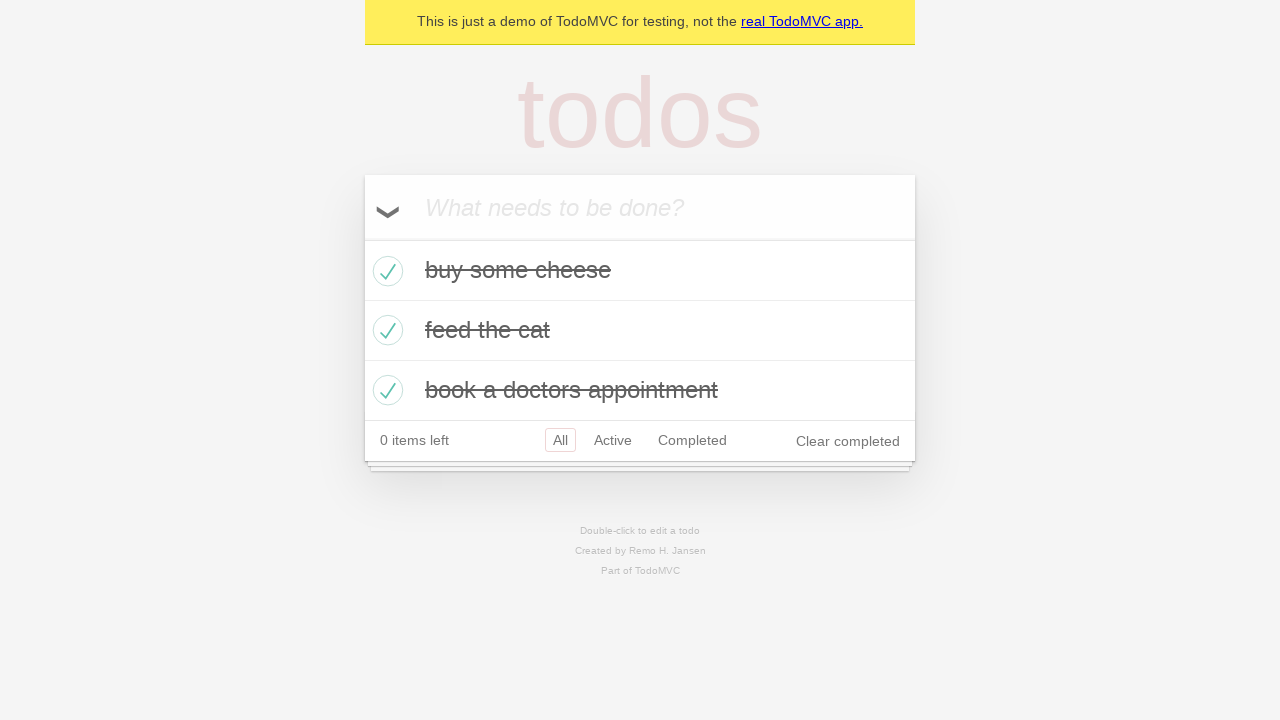

Verified all todos are marked as completed
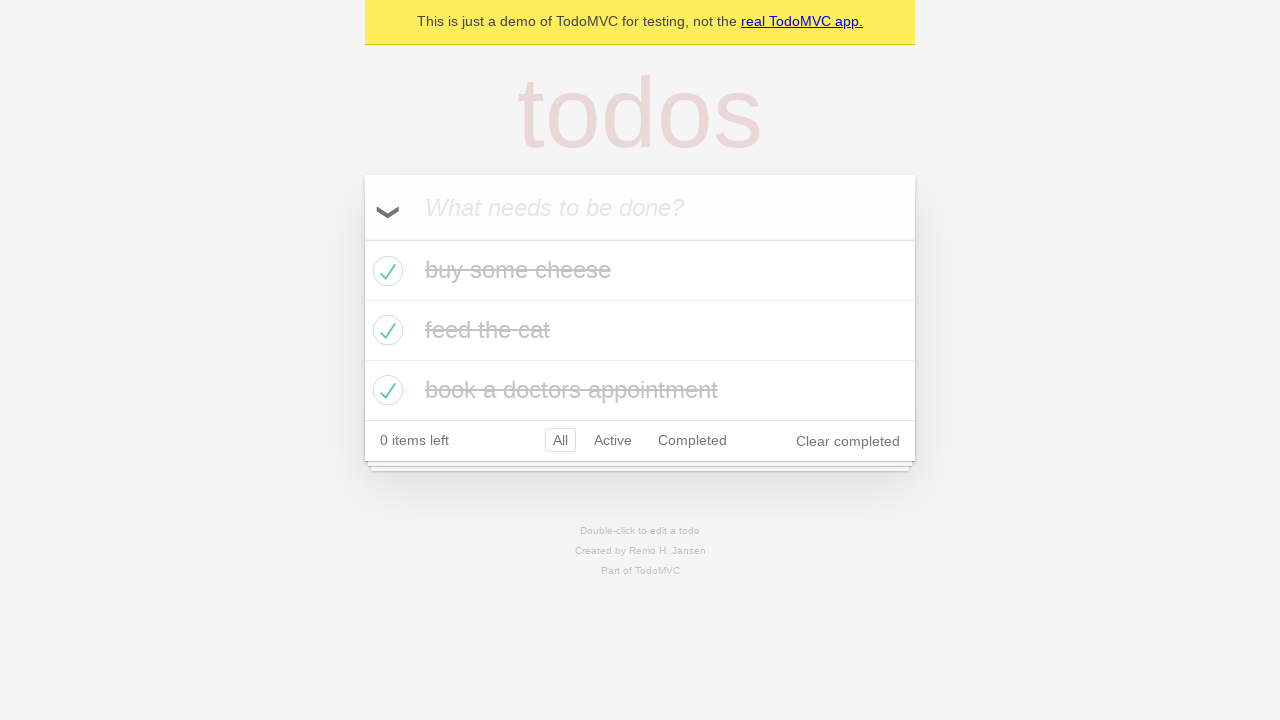

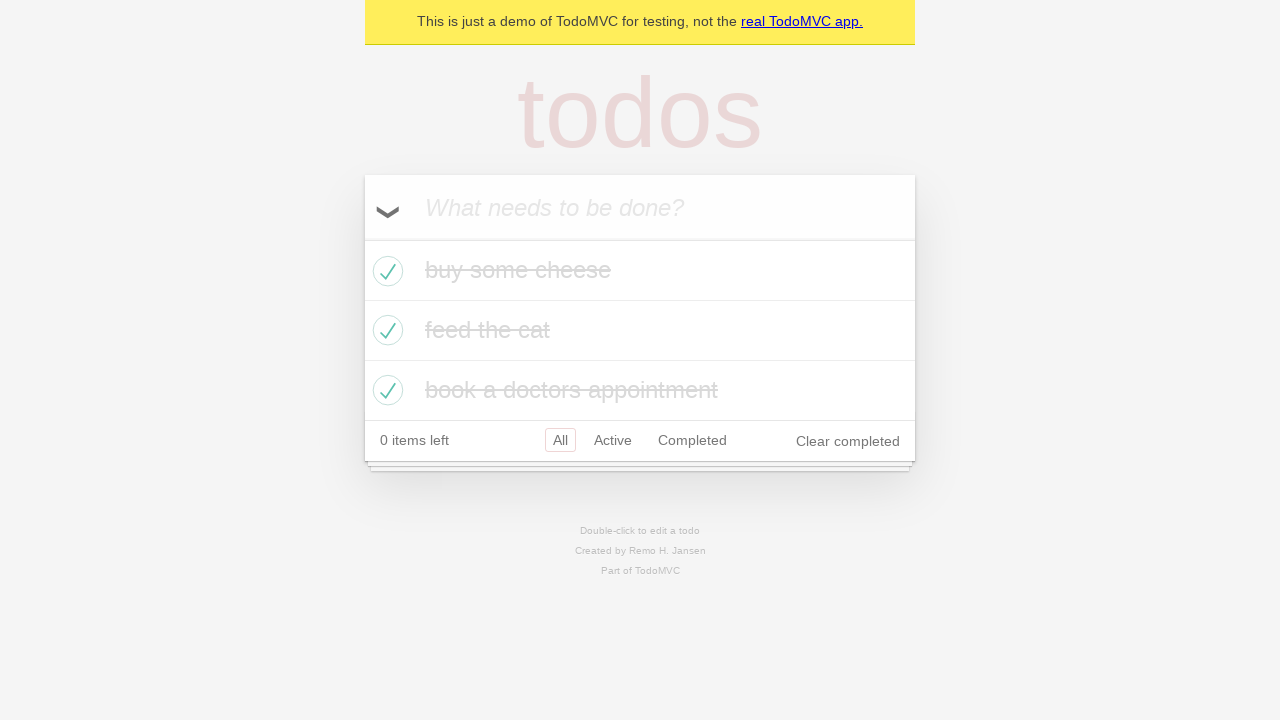